Navigates to OrangeHRM page and verifies the page title

Starting URL: http://alchemy.hguy.co/orangehrm

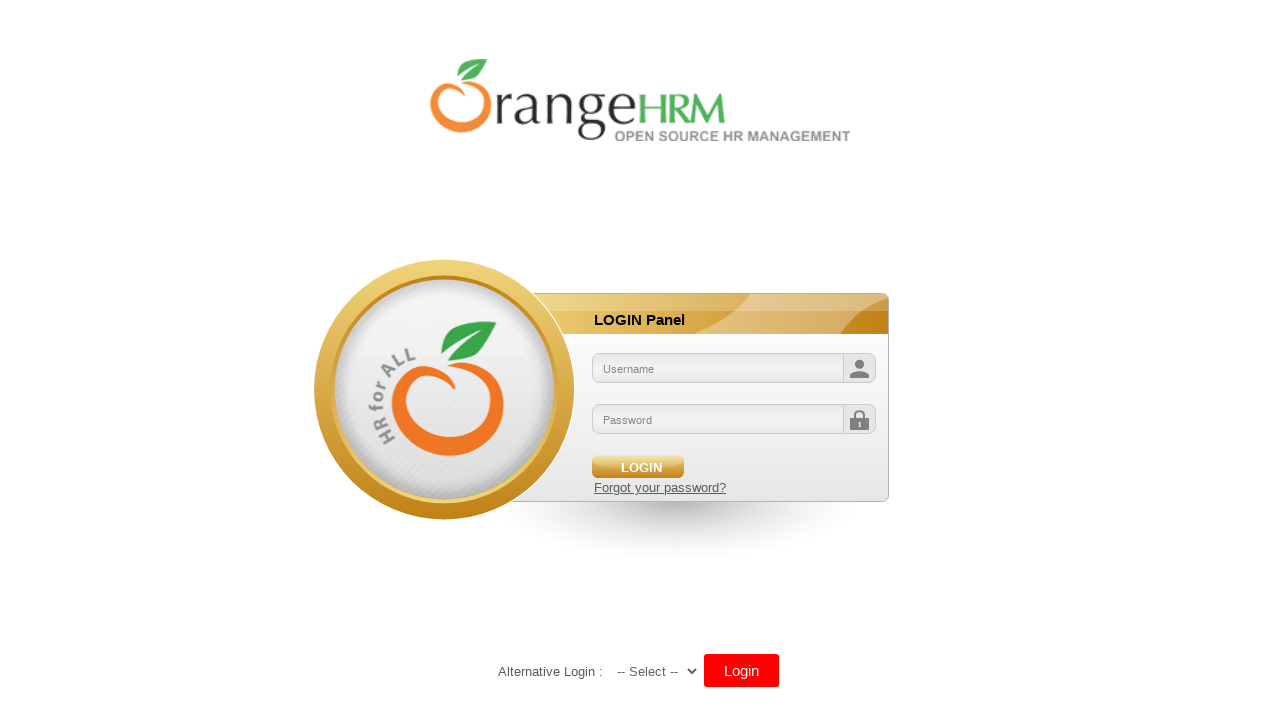

Retrieved page title from OrangeHRM
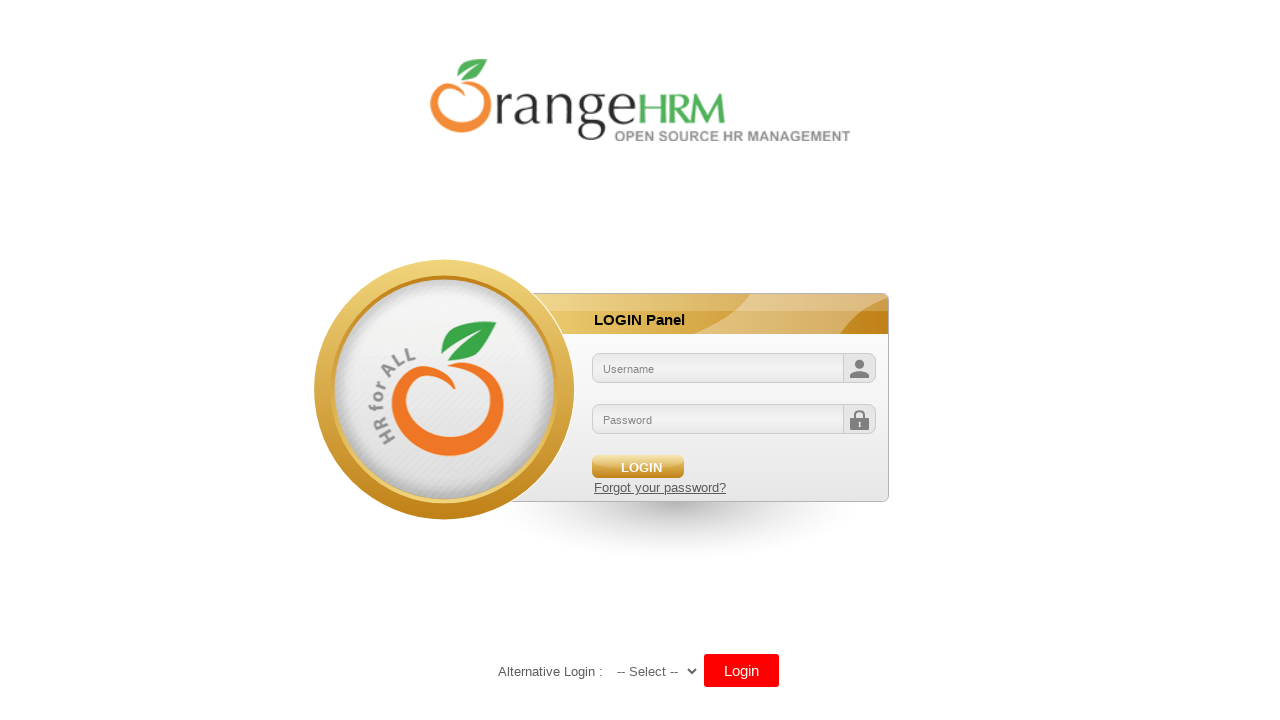

Page title verification passed
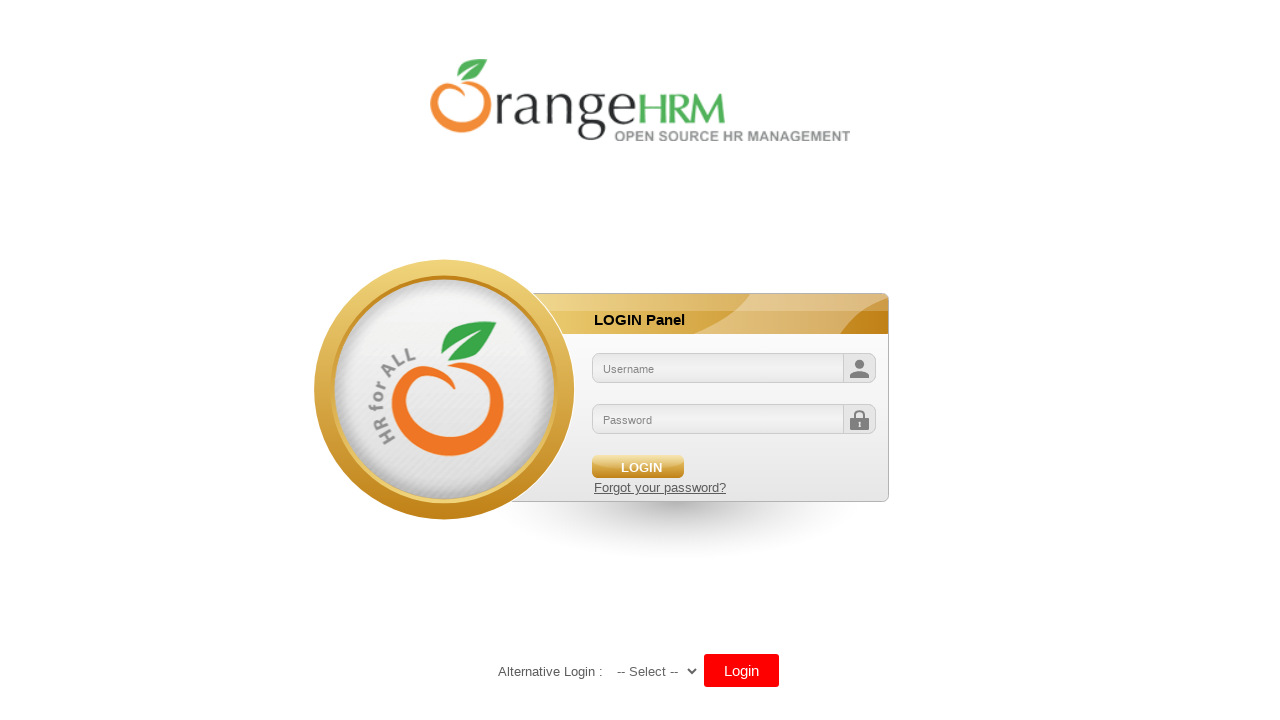

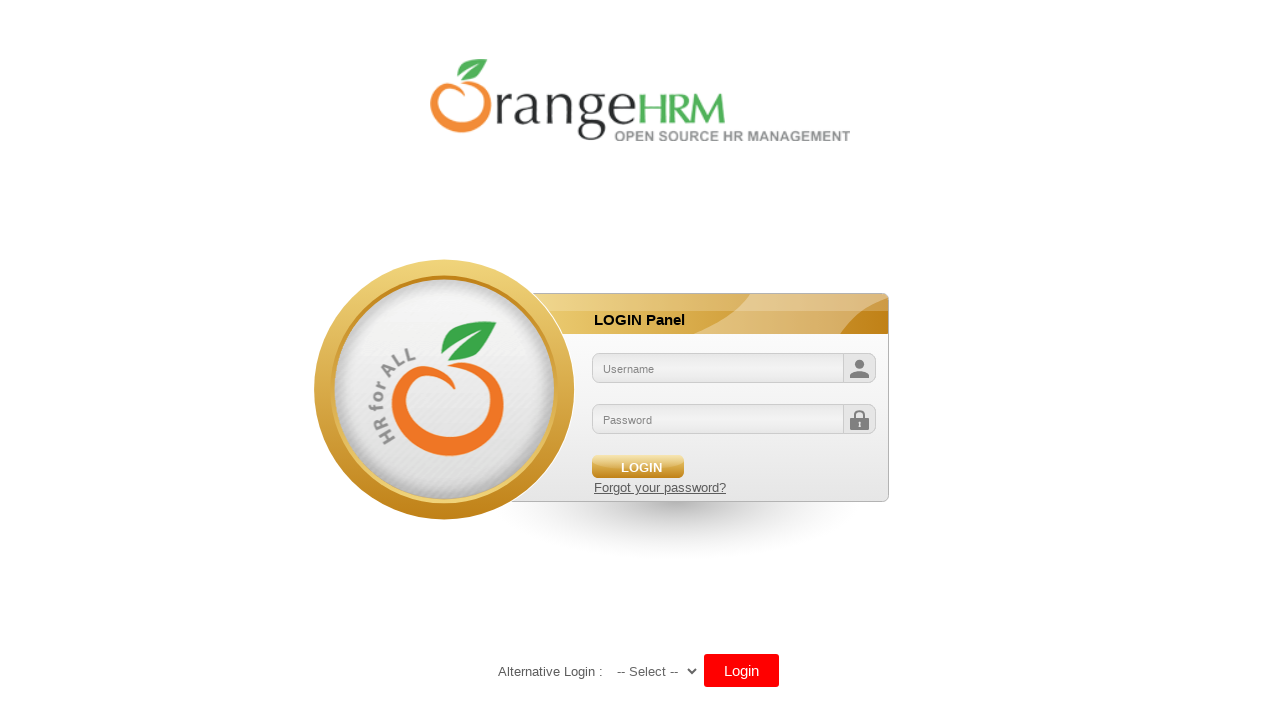